Tests browser window handling by opening new tabs and windows, verifying content in the new context, then closing them and returning to the original window.

Starting URL: https://demoqa.com/browser-windows

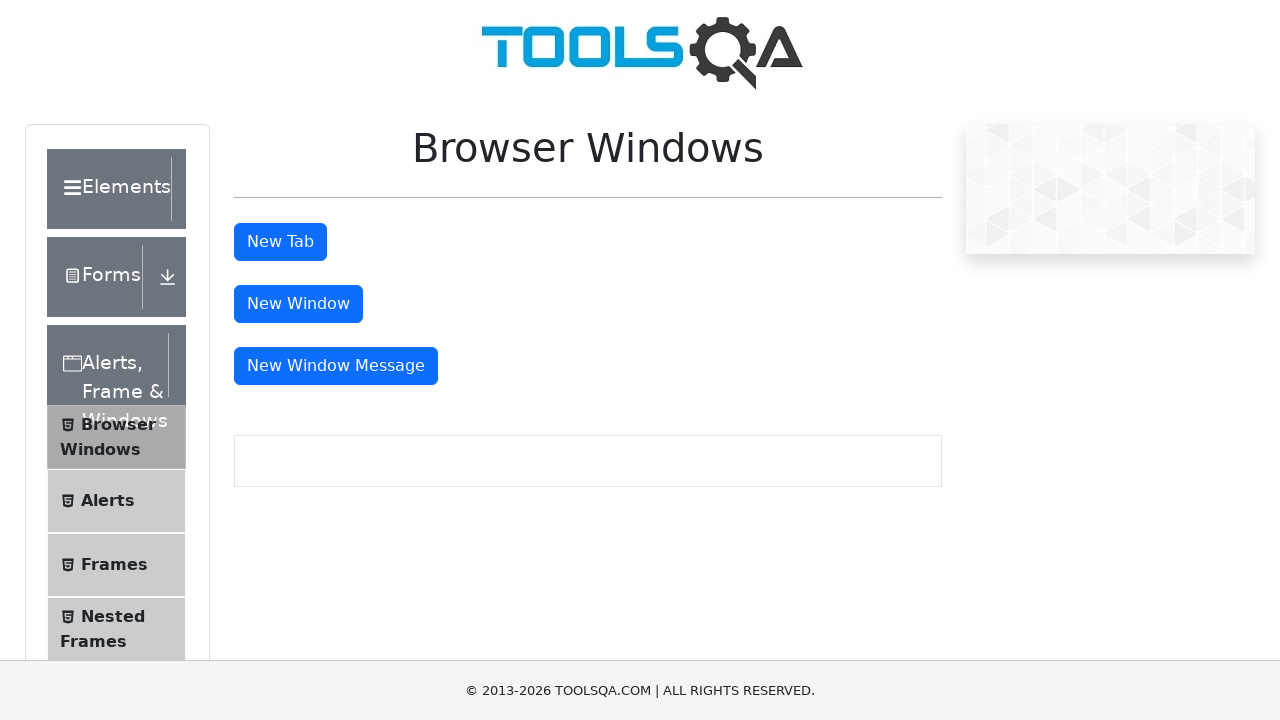

Clicked tab button to open new tab at (280, 242) on #tabButton
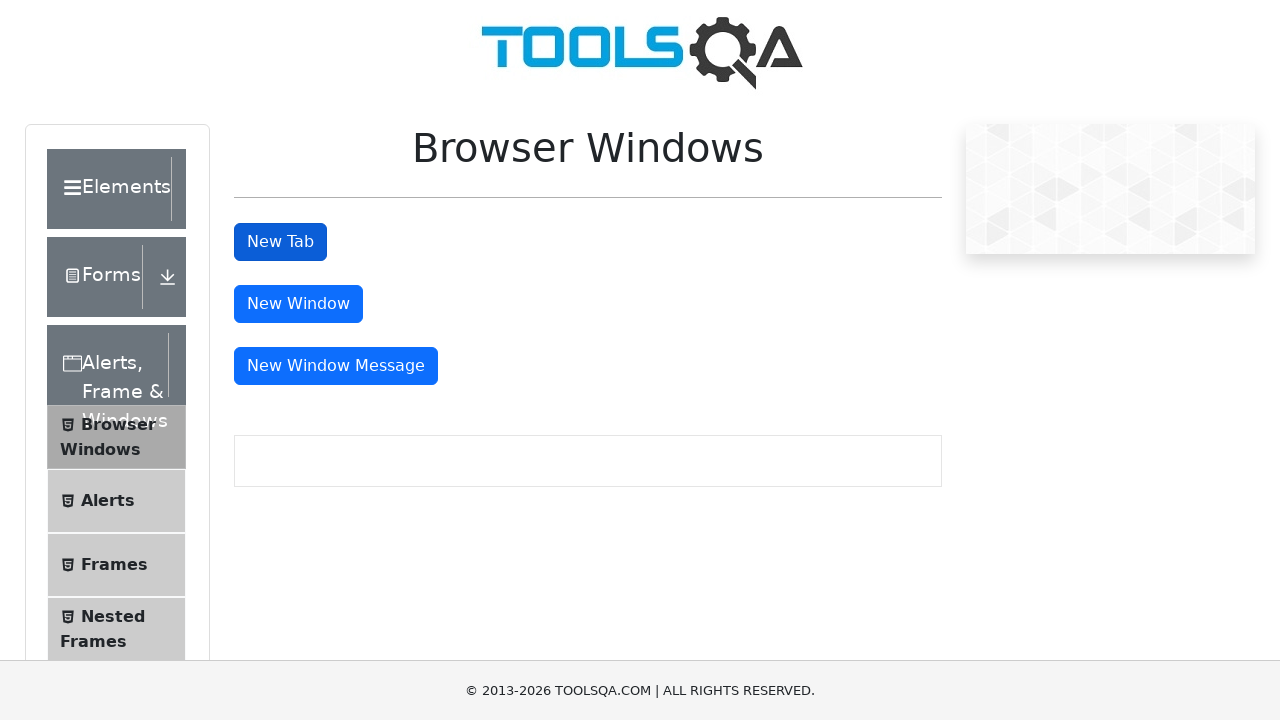

New tab opened and captured
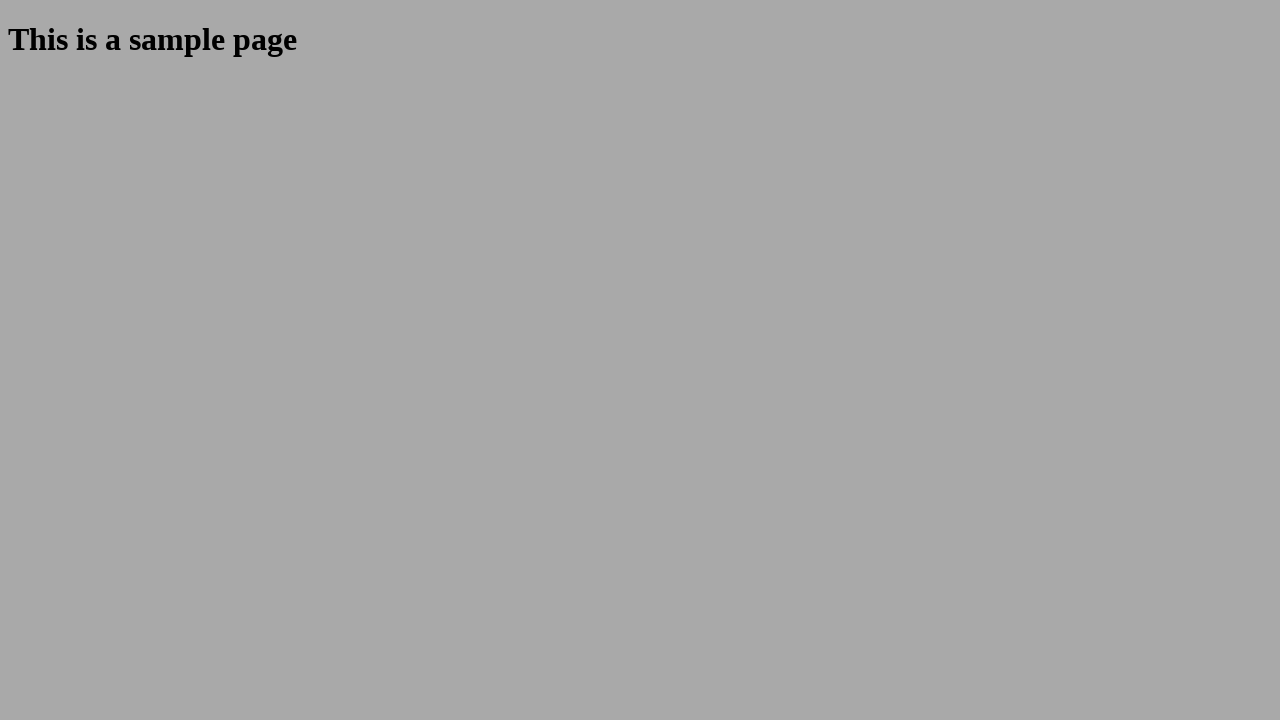

New tab finished loading
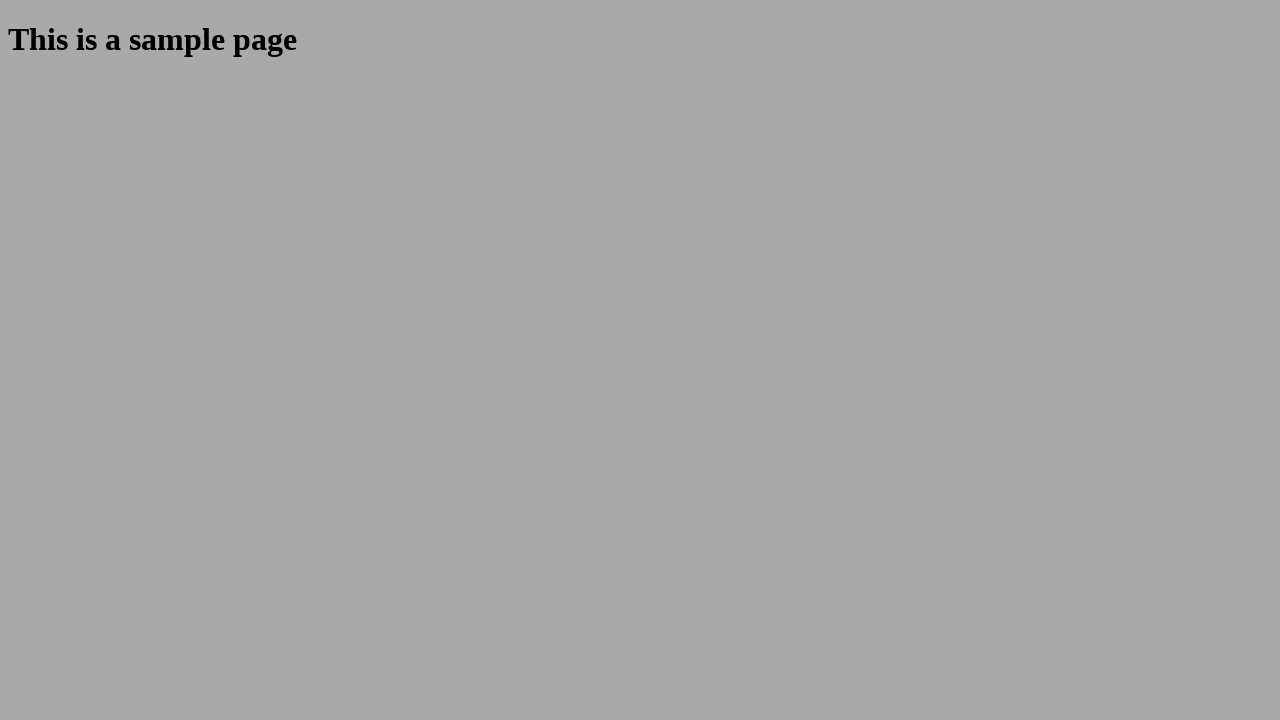

Verified sample page content in new tab
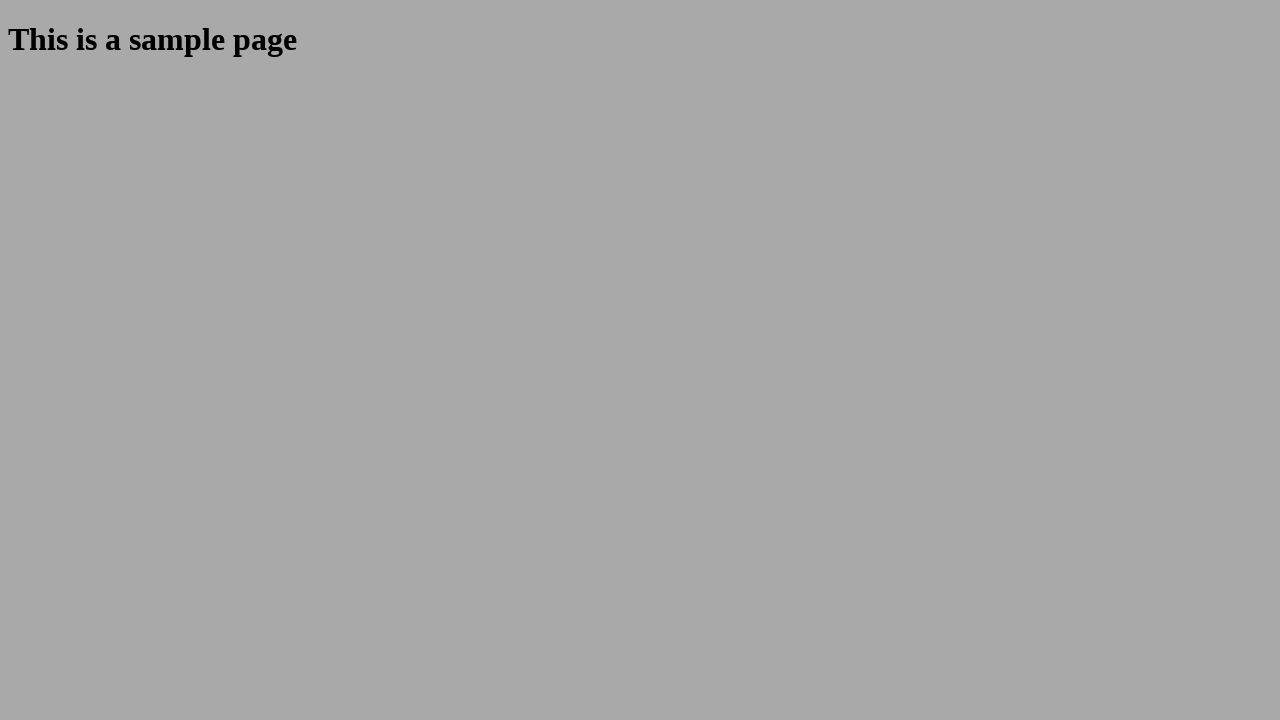

Closed new tab
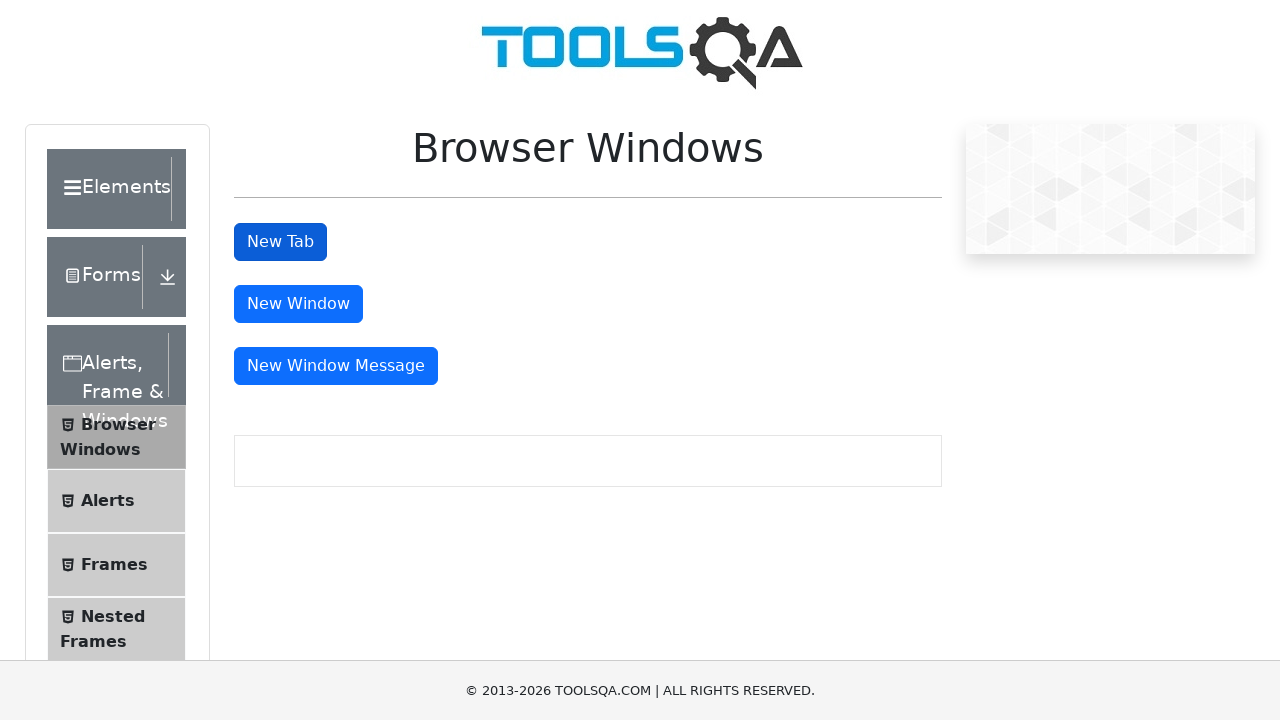

Clicked window button to open new window at (298, 304) on #windowButton
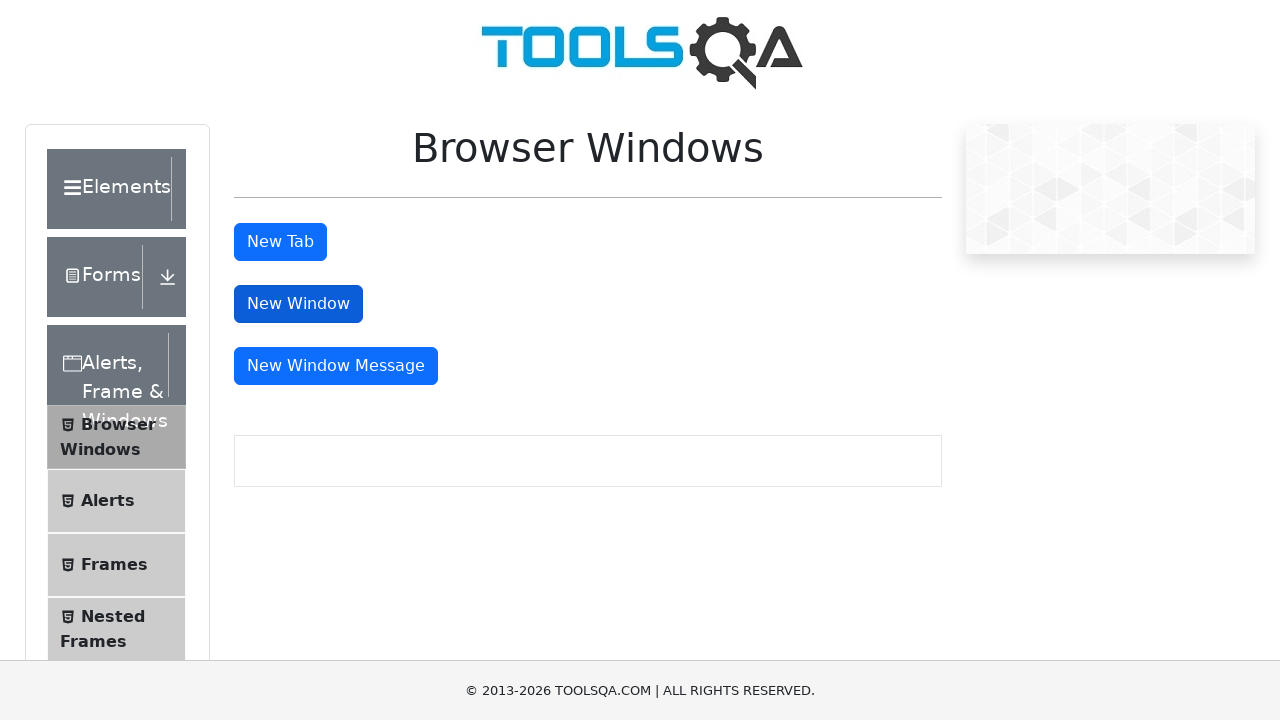

New window opened and captured
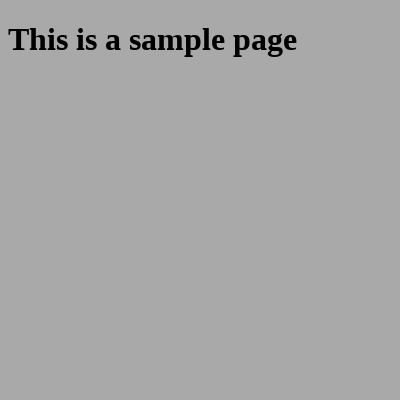

New window finished loading
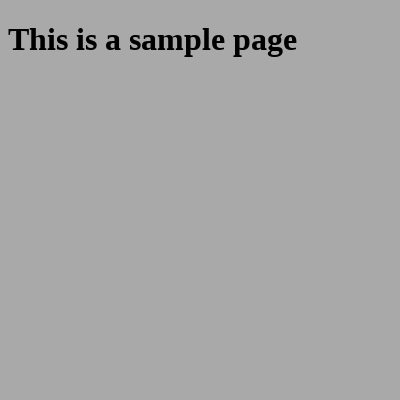

Verified sample page content in new window
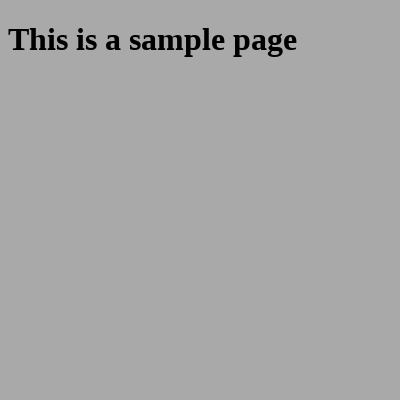

Closed new window and returned to original page
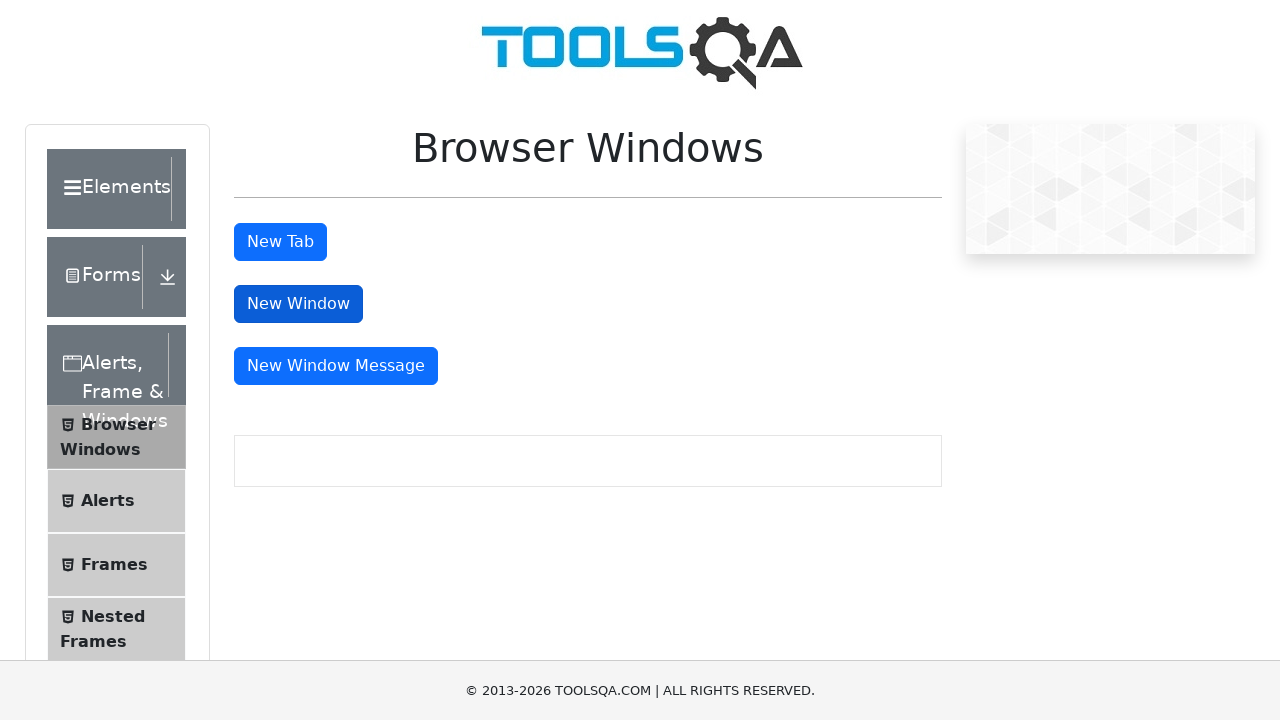

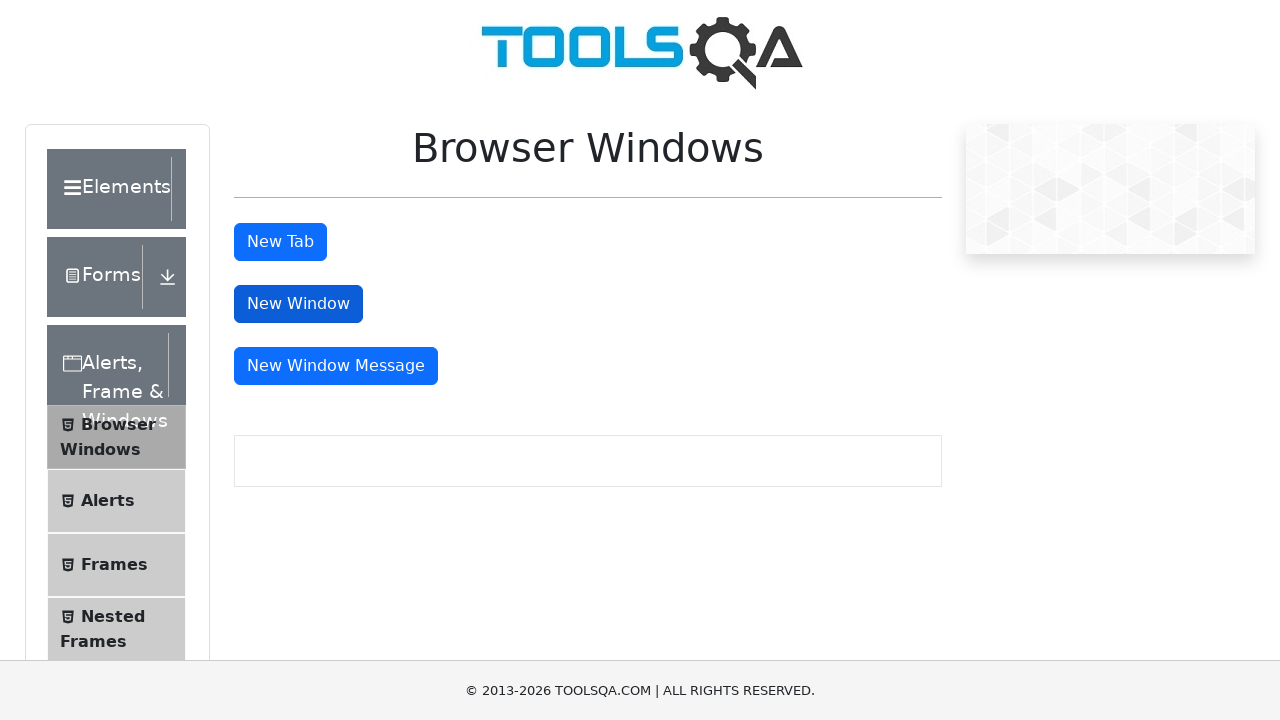